Waits for a price to reach $100, clicks book button, solves a math problem and submits the answer

Starting URL: http://suninjuly.github.io/explicit_wait2.html

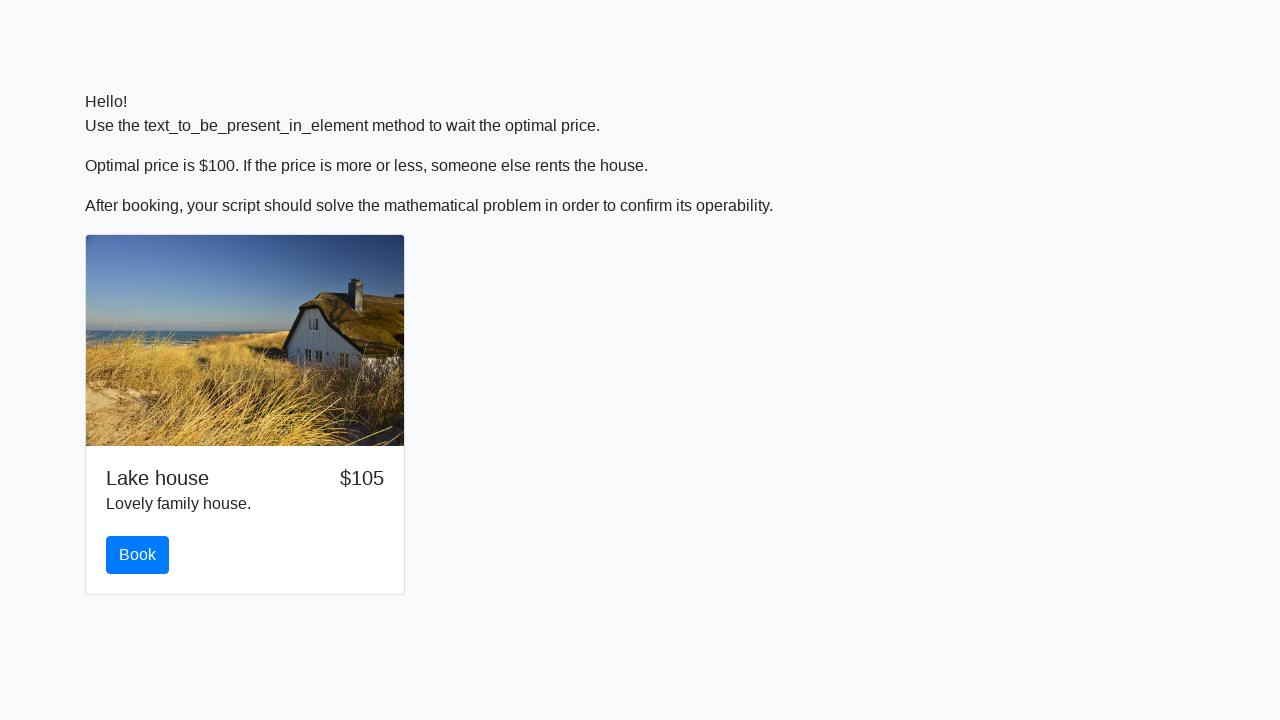

Waited for price to reach $100
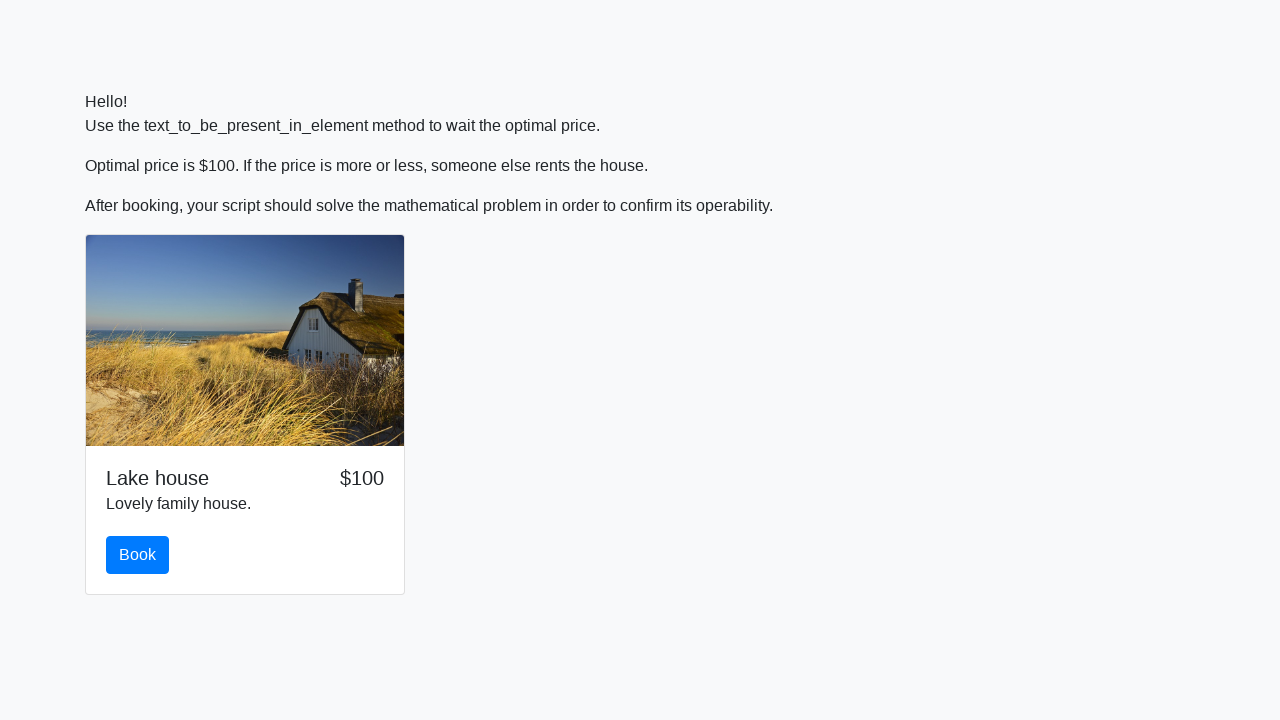

Clicked book button at (138, 555) on #book
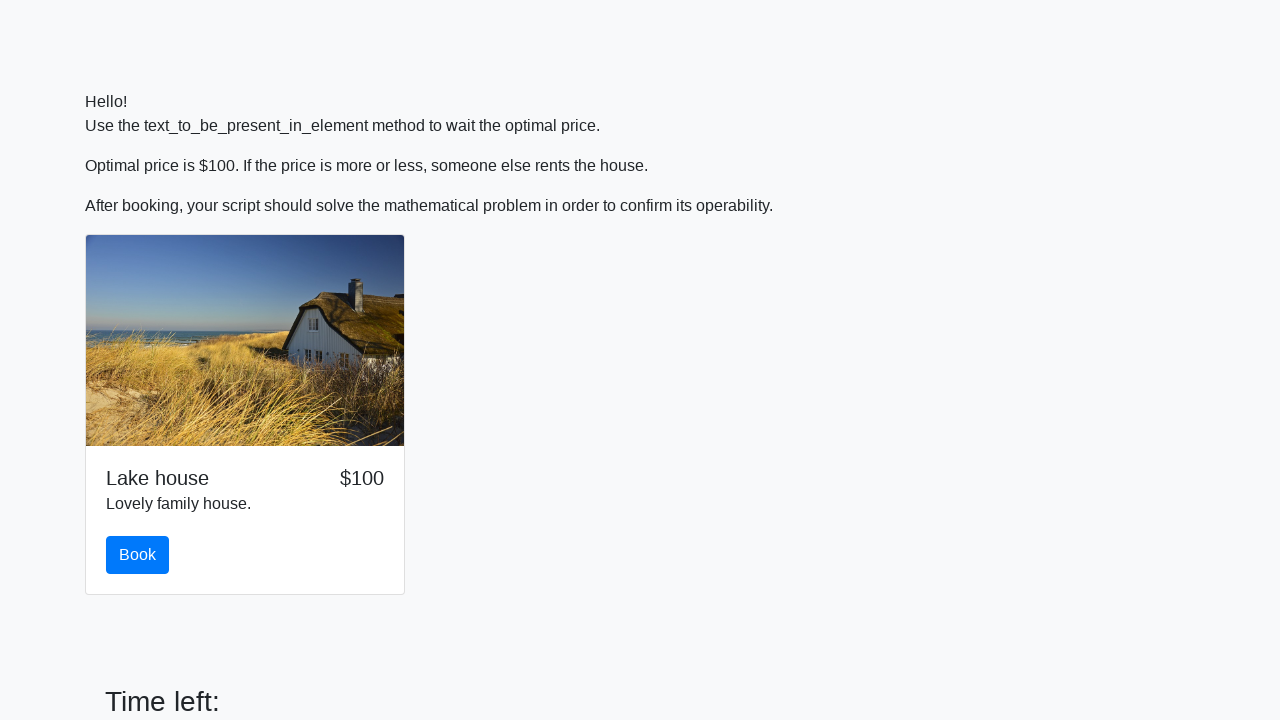

Retrieved input value: 670
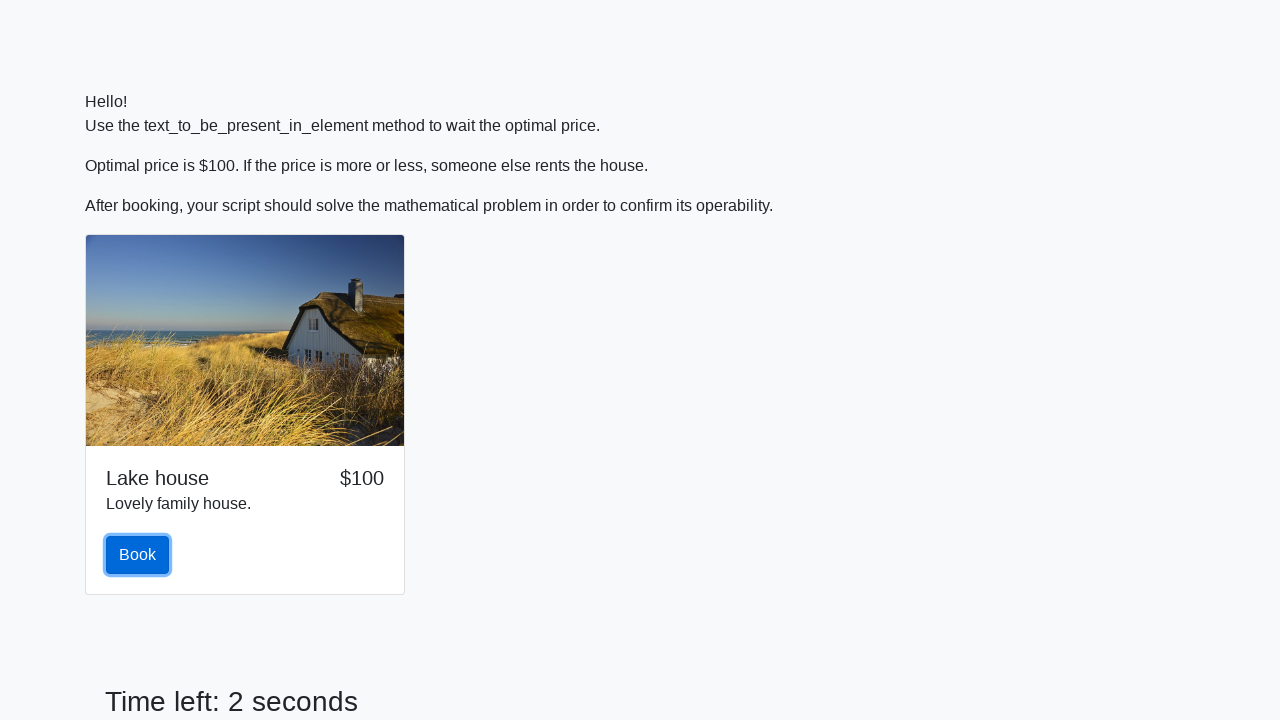

Calculated answer: 2.1907414310299287
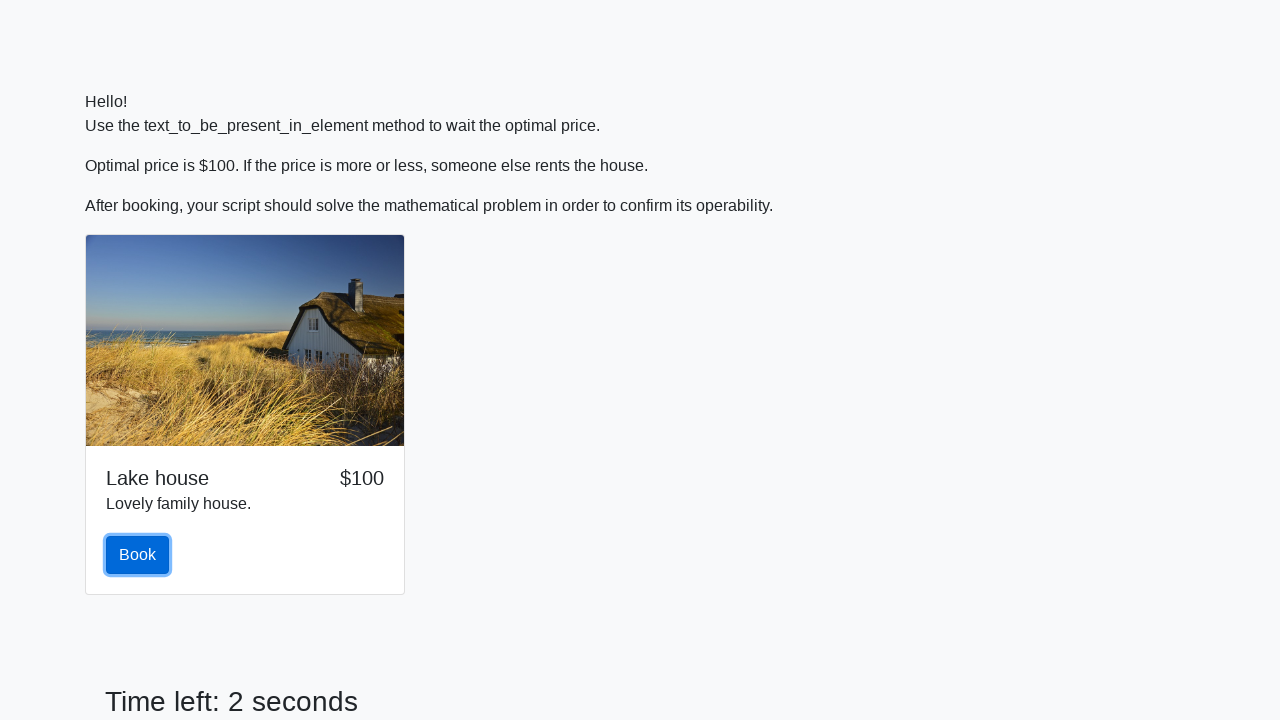

Filled answer field with 2.1907414310299287 on #answer
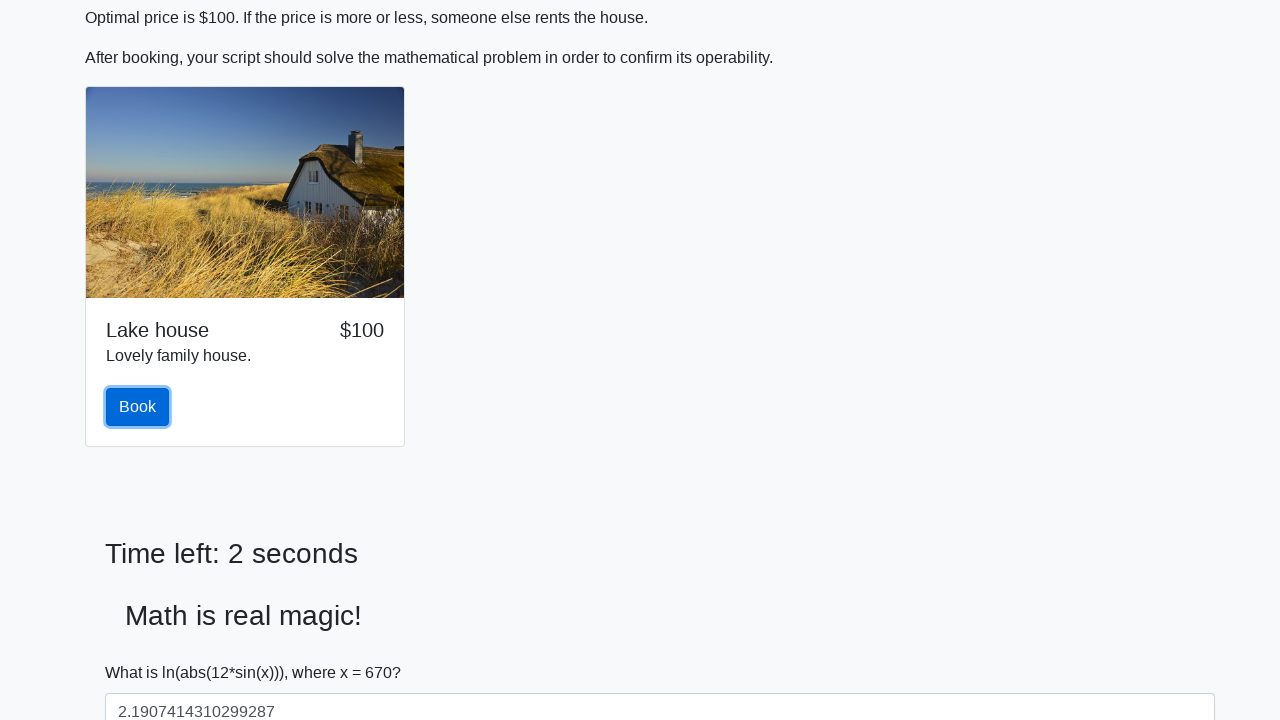

Clicked solve button to submit answer at (143, 651) on #solve
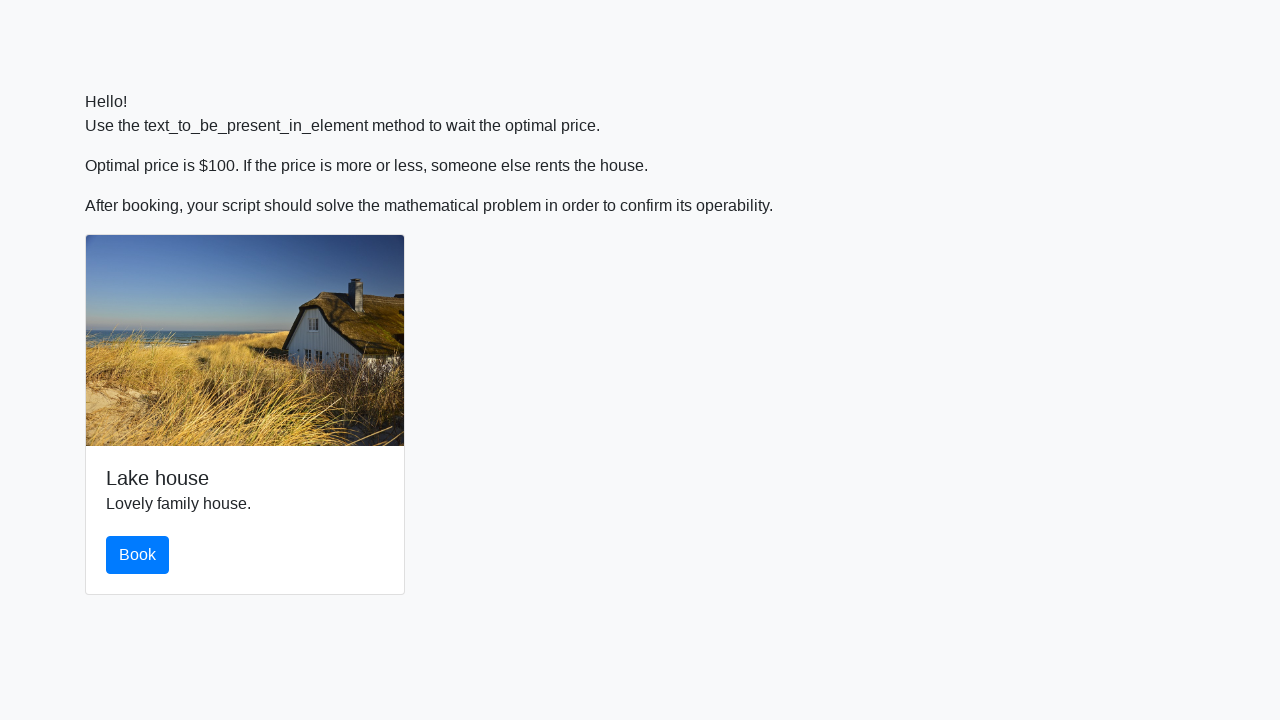

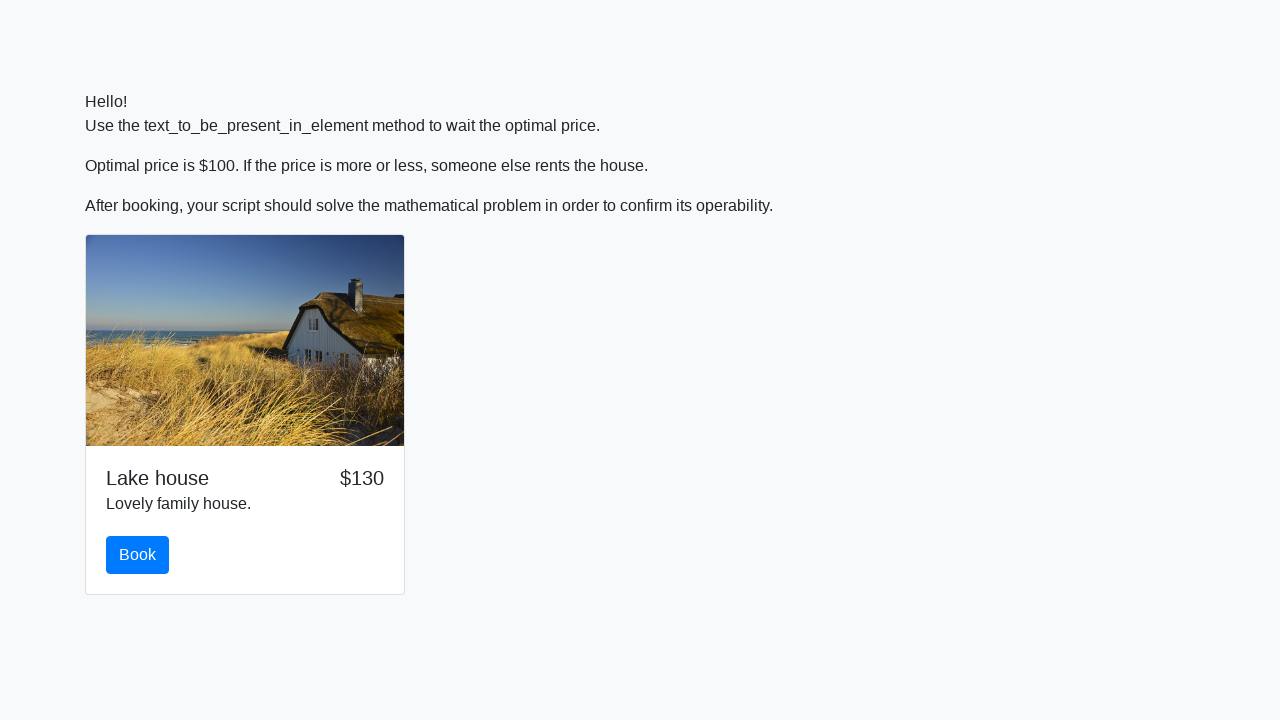